Tests the Notification Message page by clicking repeatedly until an "Action successful" notification appears, closing unsuccessful notifications along the way.

Starting URL: https://the-internet.herokuapp.com/

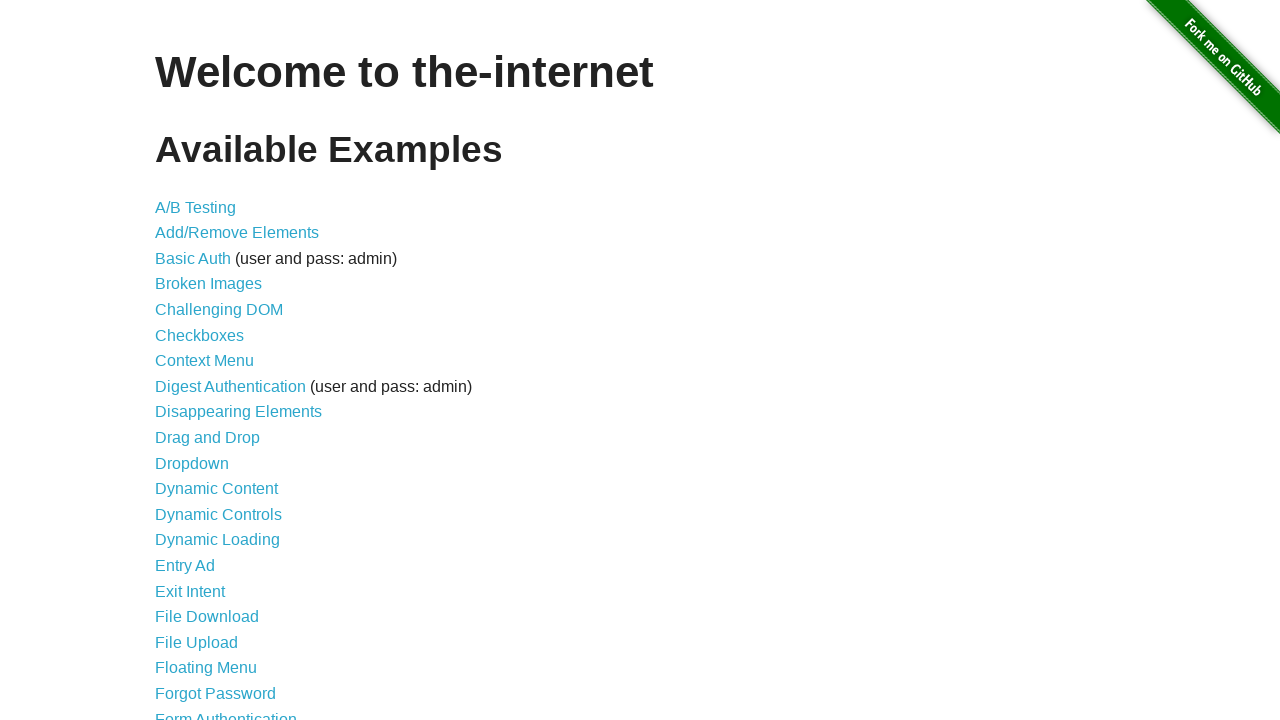

Clicked on Notification Message link at (234, 420) on xpath=//a[@href='/notification_message']
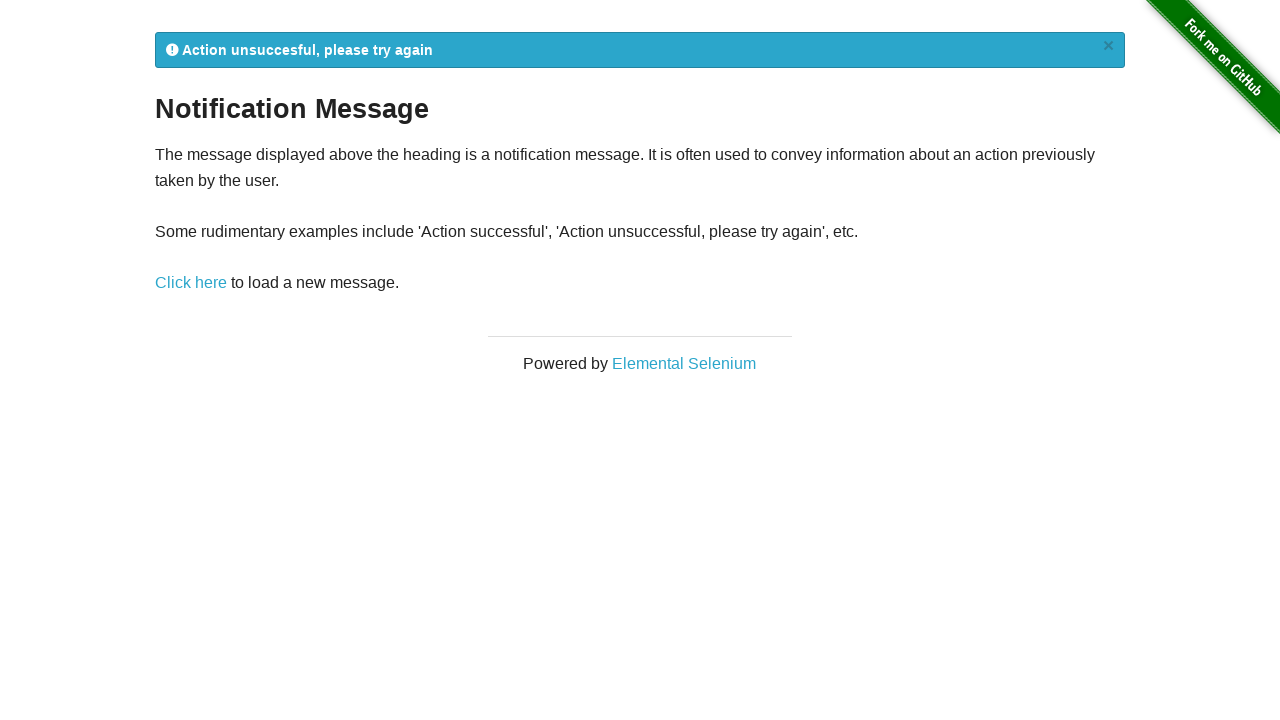

Clicked 'Click here' button to trigger notification at (191, 283) on xpath=//a[text()='Click here']
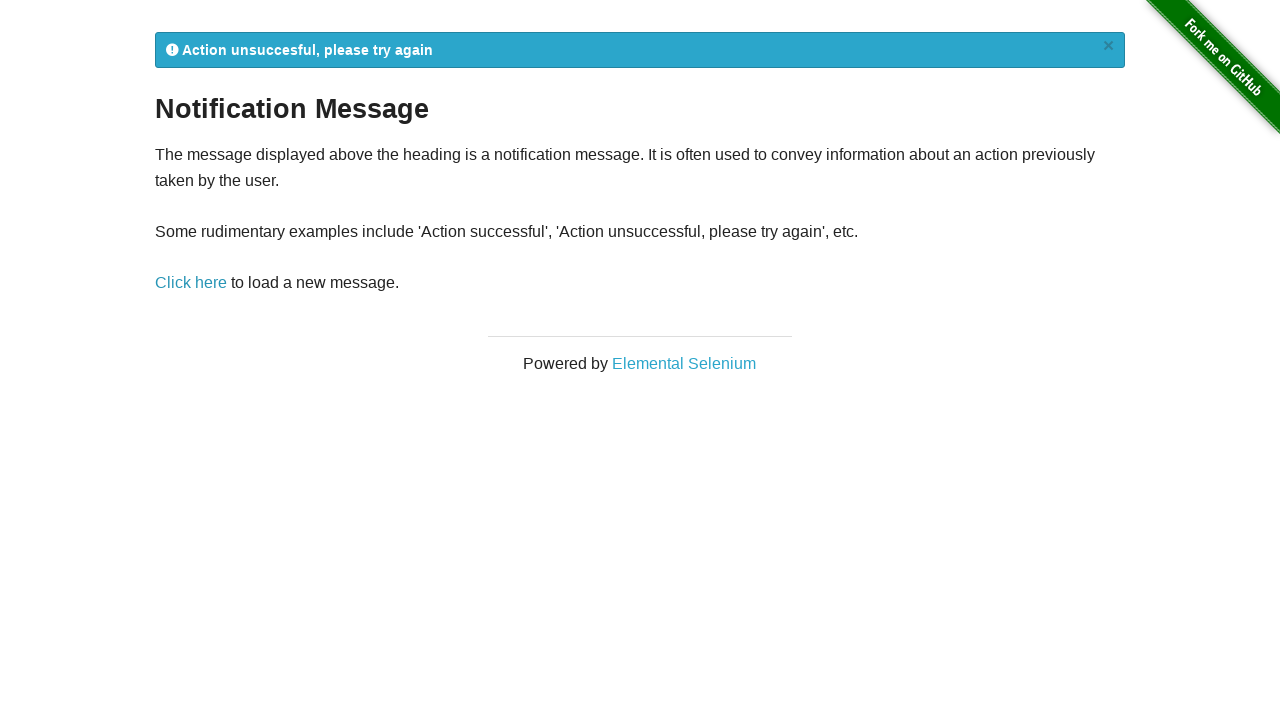

Notification message appeared
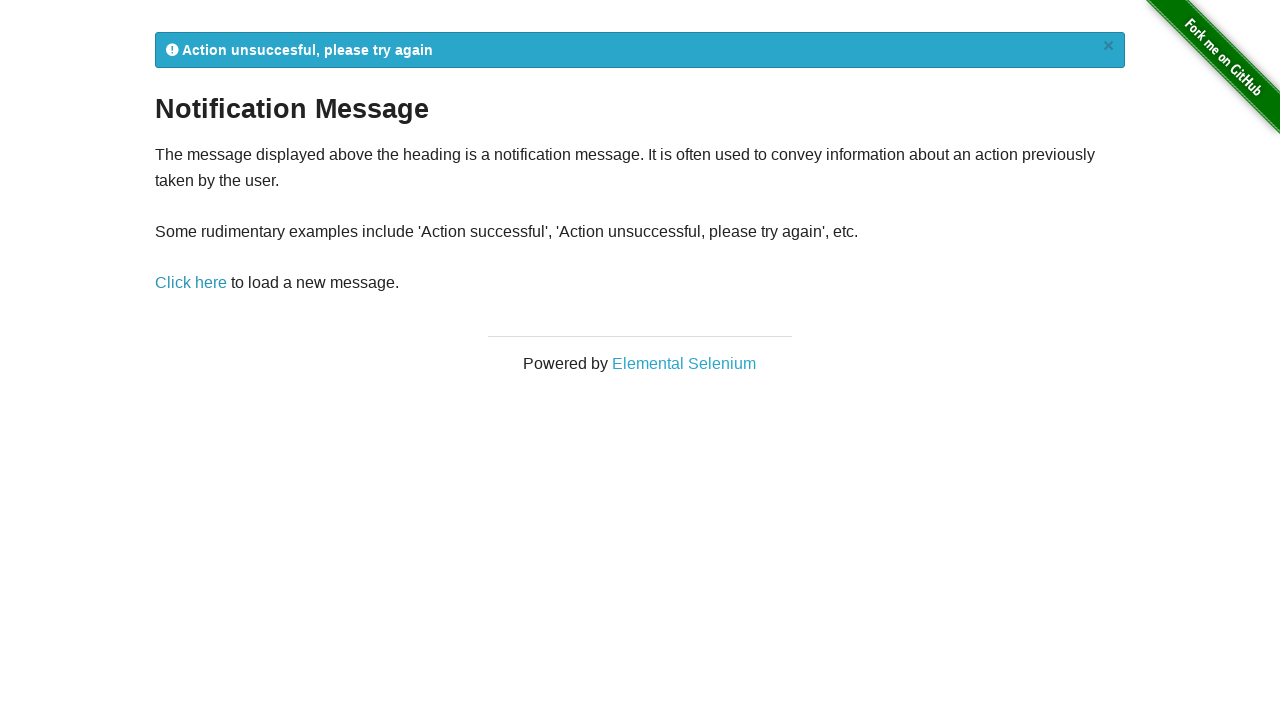

Retrieved notification message: 'Action unsuccesful, please try again
            ×'
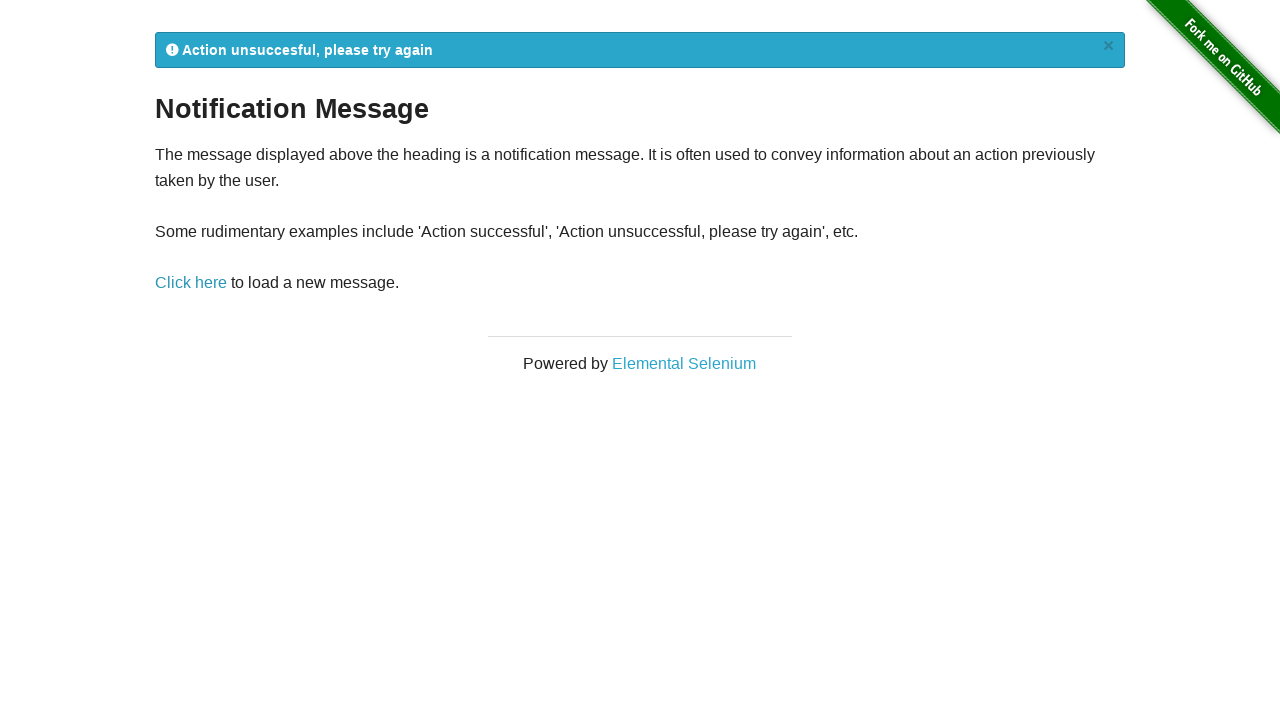

Closed unsuccessful notification and continuing to next attempt at (1108, 46) on div#flash a.close
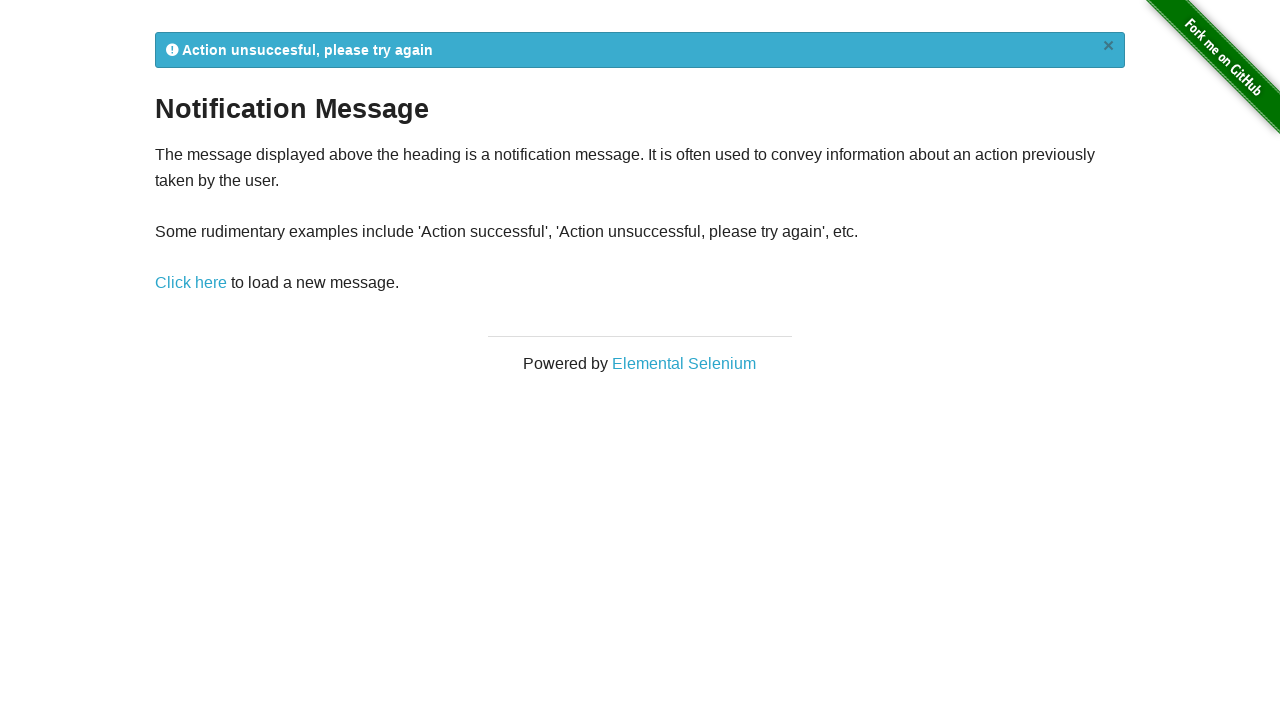

Clicked 'Click here' button to trigger notification at (191, 283) on xpath=//a[text()='Click here']
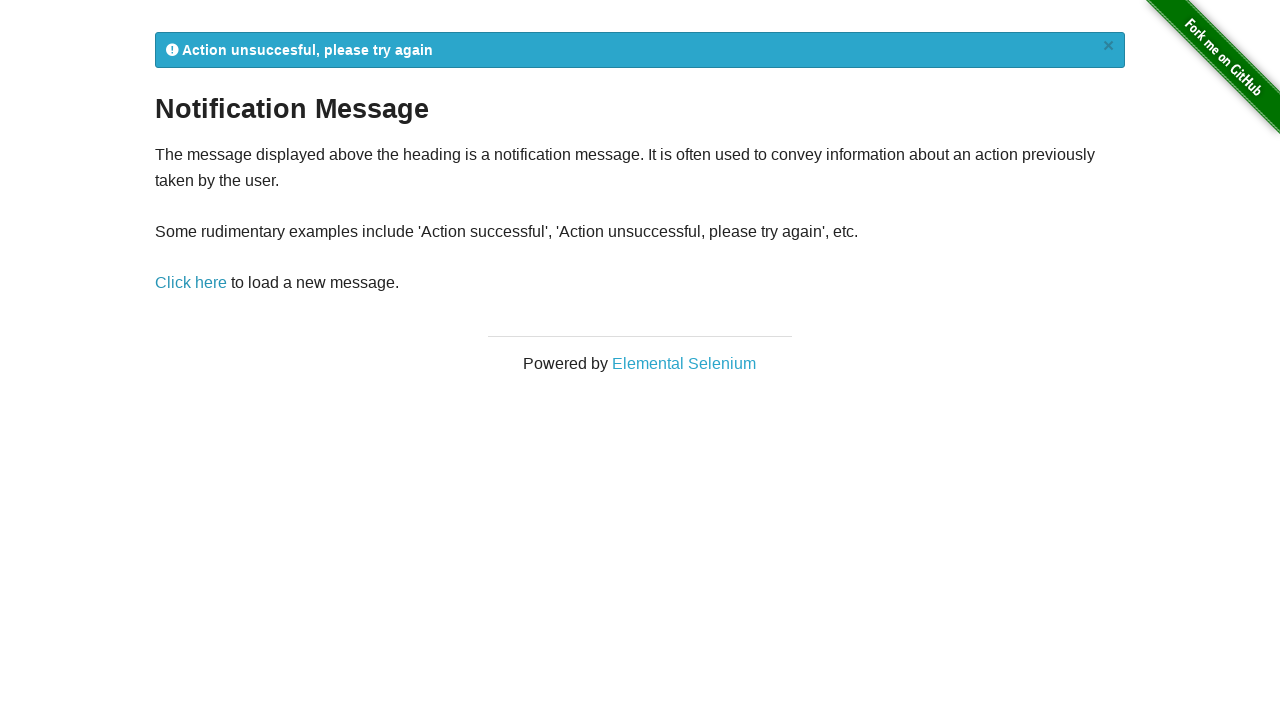

Notification message appeared
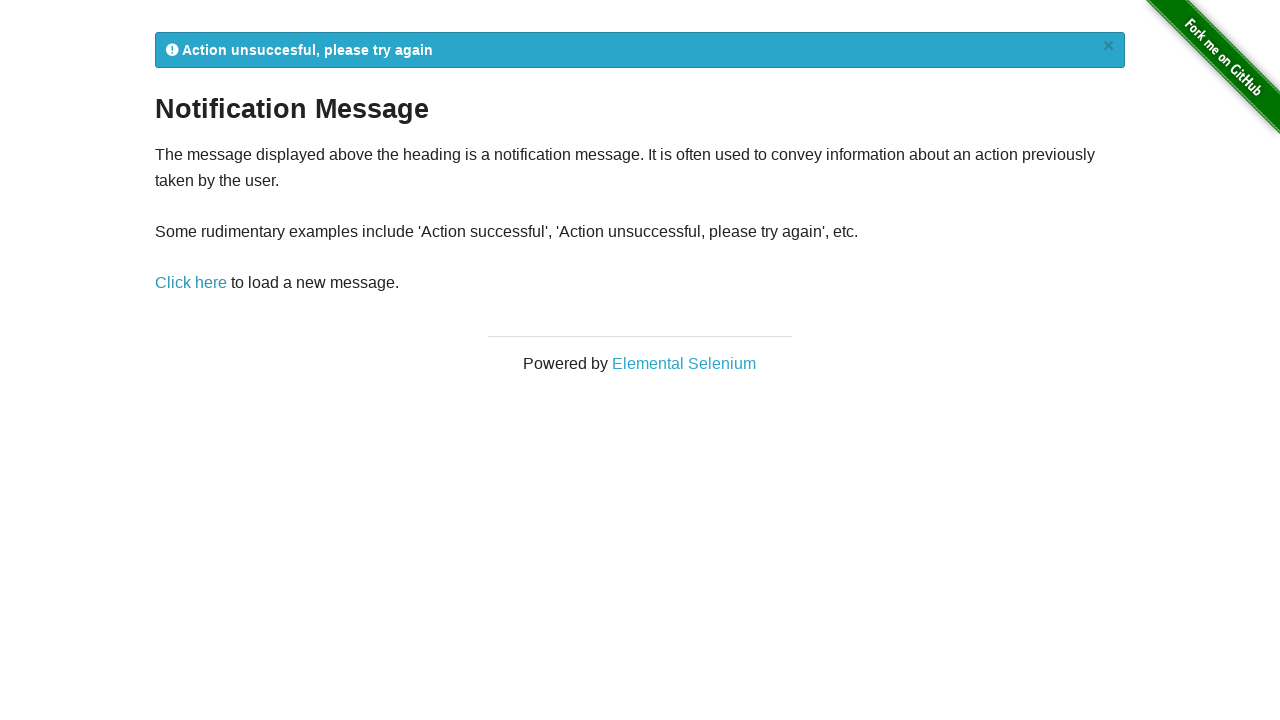

Retrieved notification message: 'Action unsuccesful, please try again
            ×'
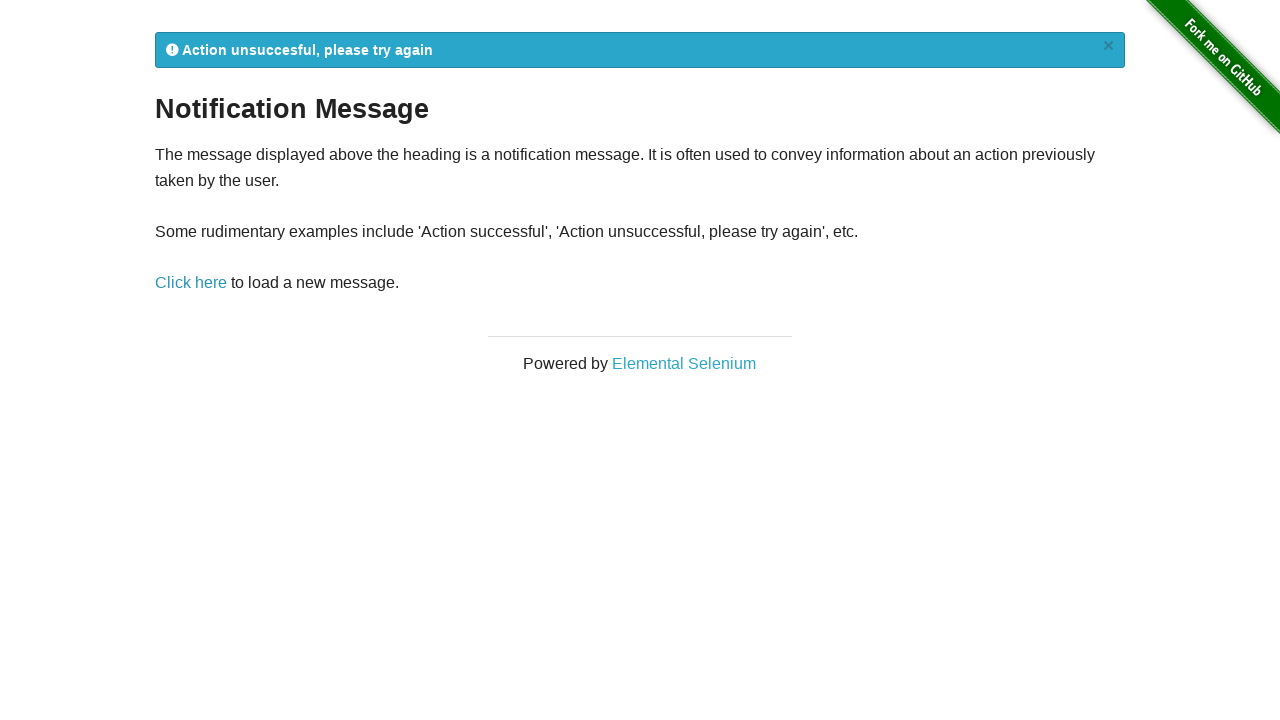

Closed unsuccessful notification and continuing to next attempt at (1108, 46) on div#flash a.close
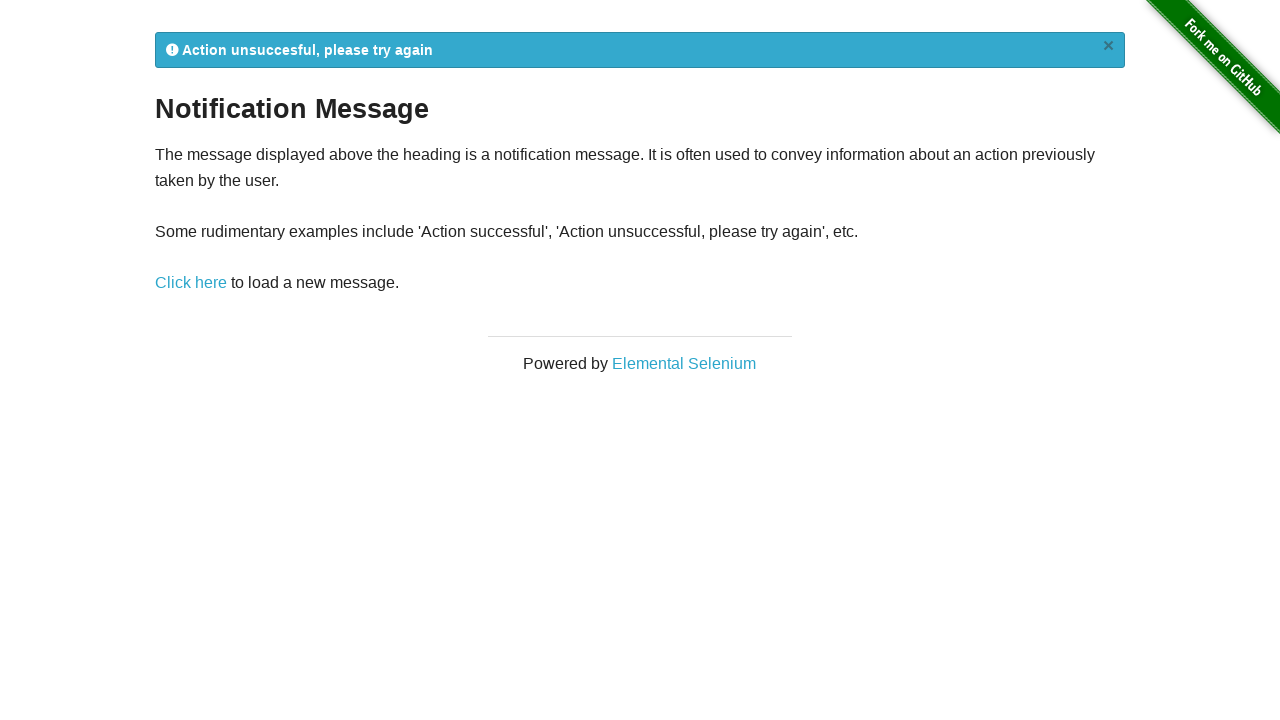

Clicked 'Click here' button to trigger notification at (191, 283) on xpath=//a[text()='Click here']
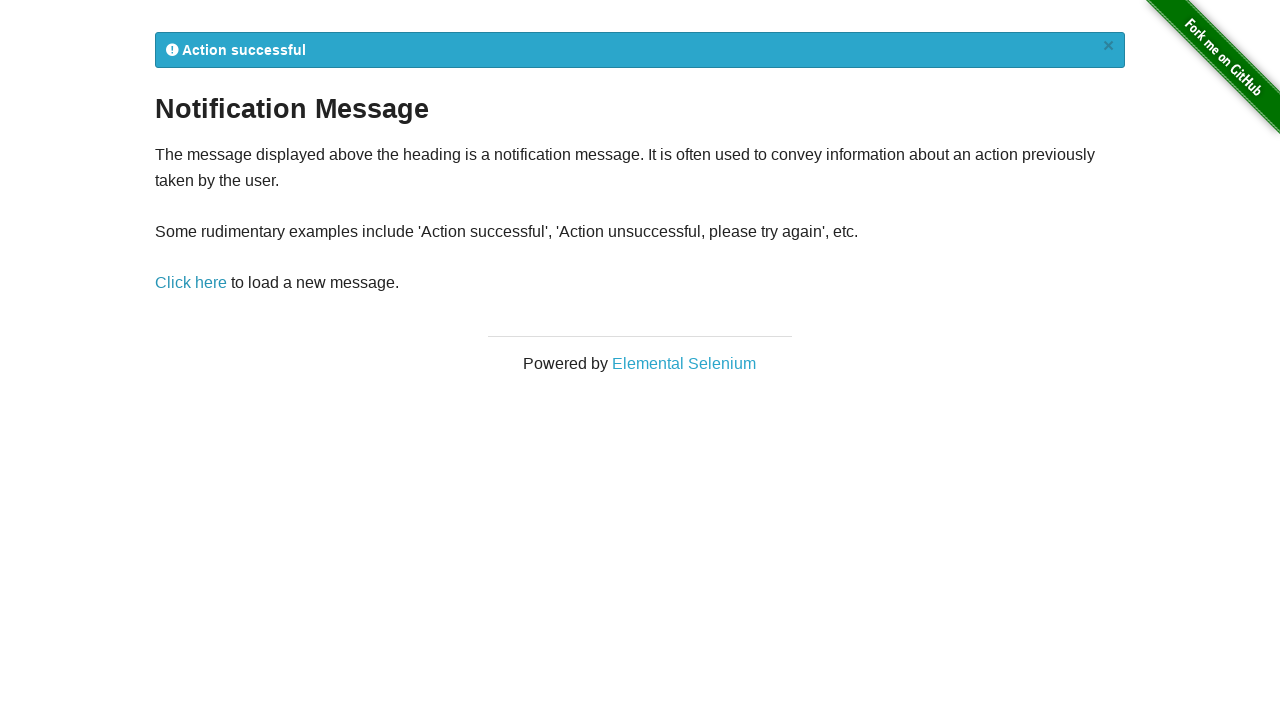

Notification message appeared
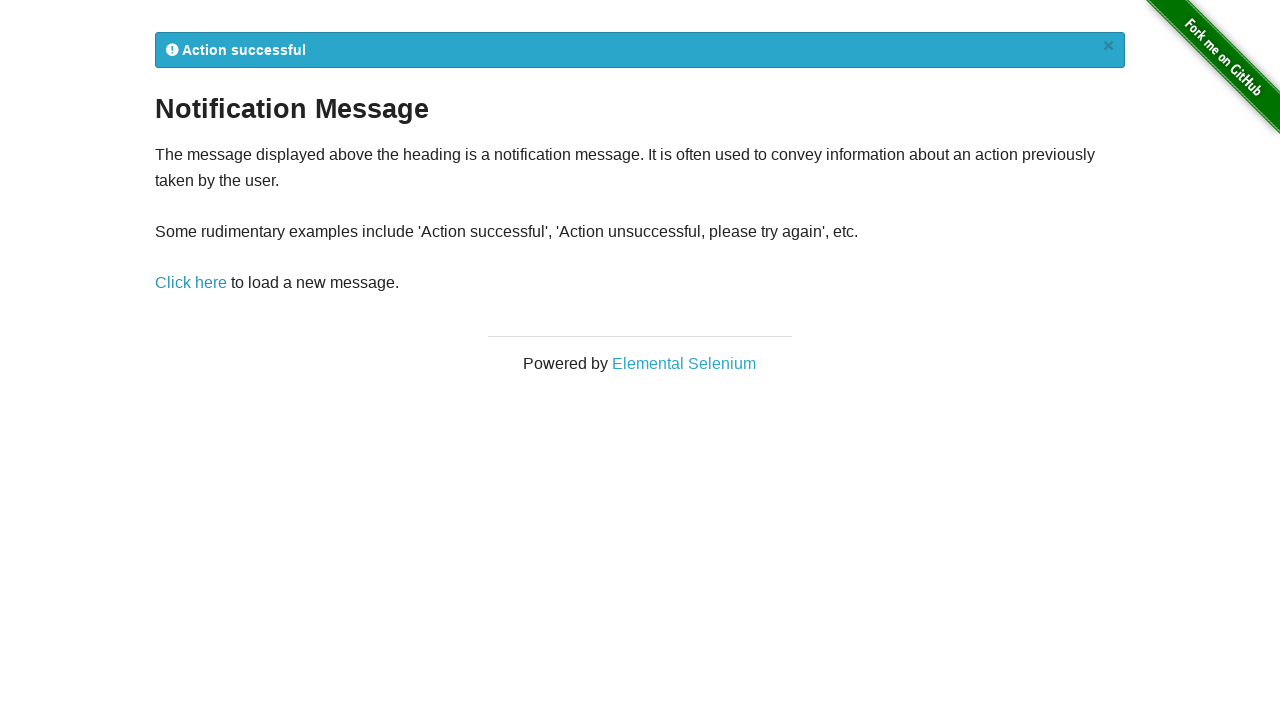

Retrieved notification message: 'Action successful
            ×'
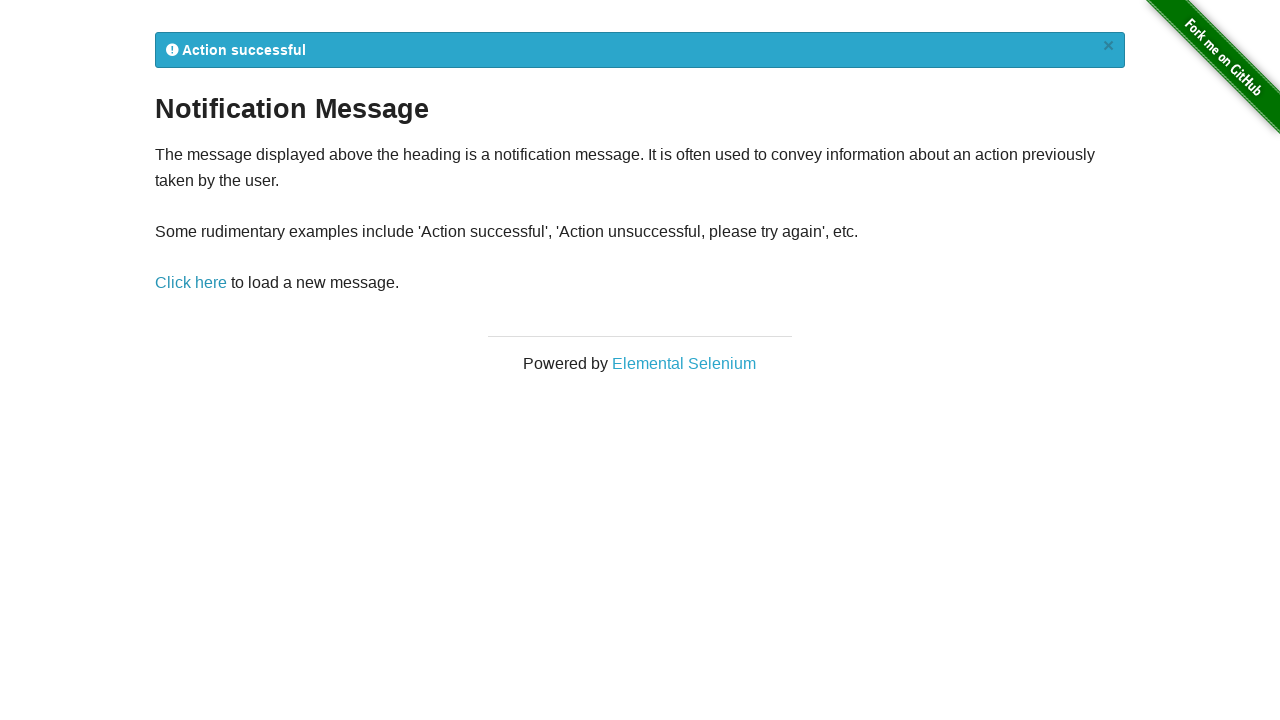

Success notification received - test passed
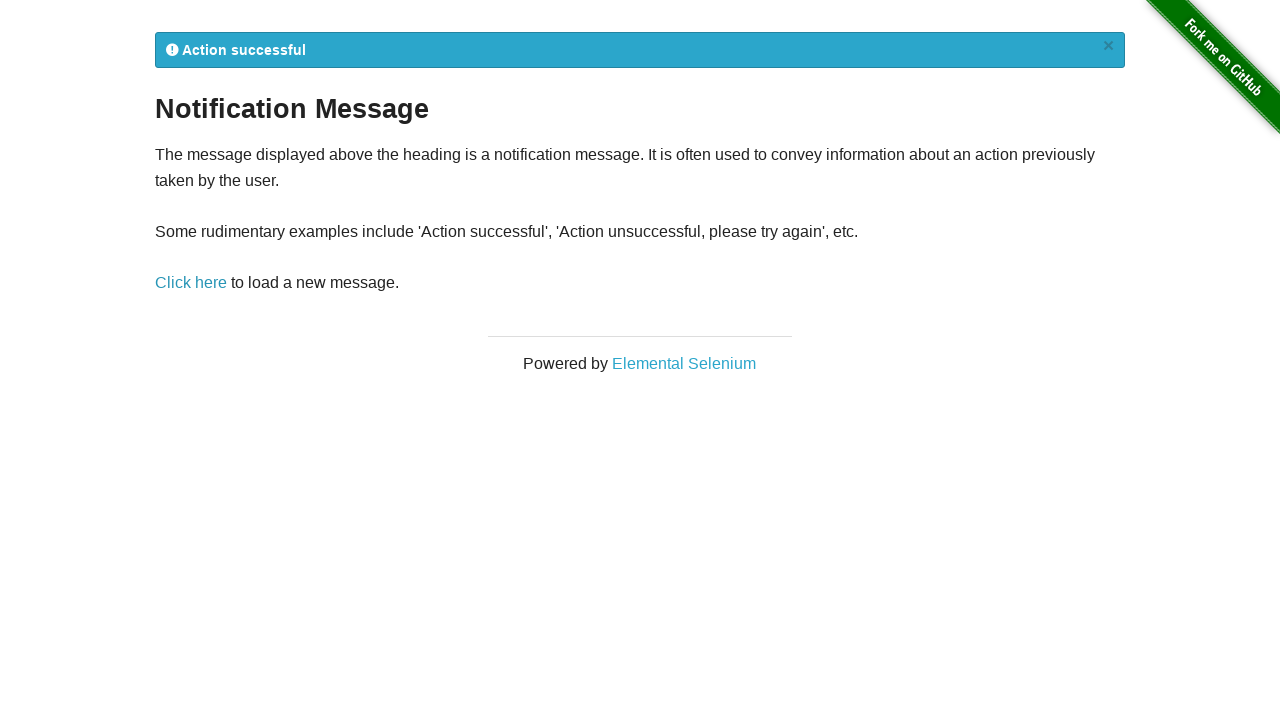

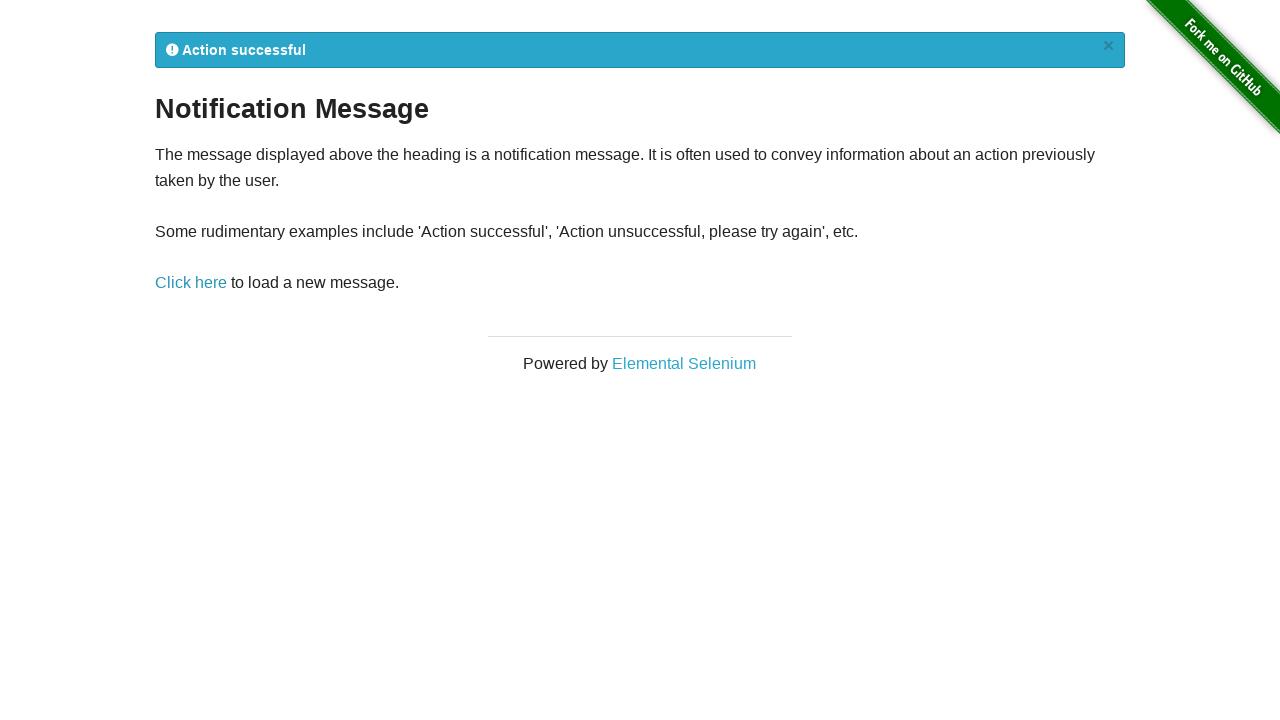